Tests window handle functionality using a list-based approach to switch between the original window and a newly opened window, verifying titles on both.

Starting URL: https://the-internet.herokuapp.com/windows

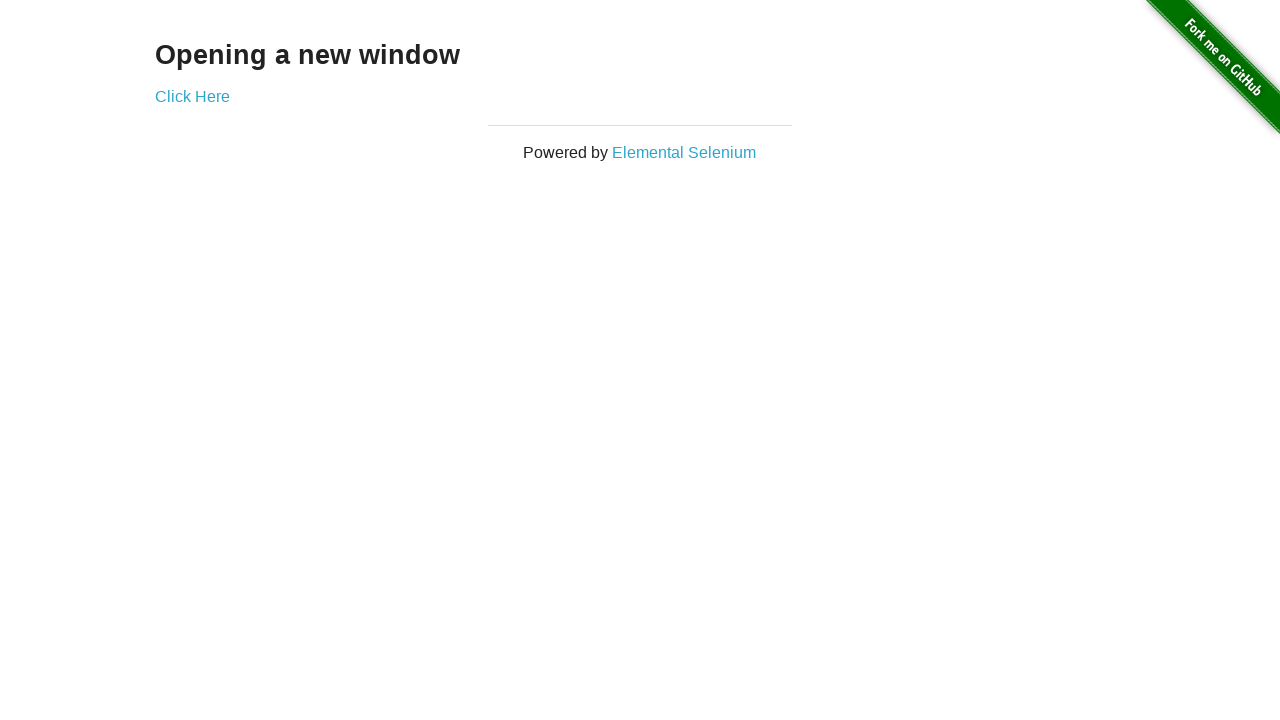

Located heading element on first page
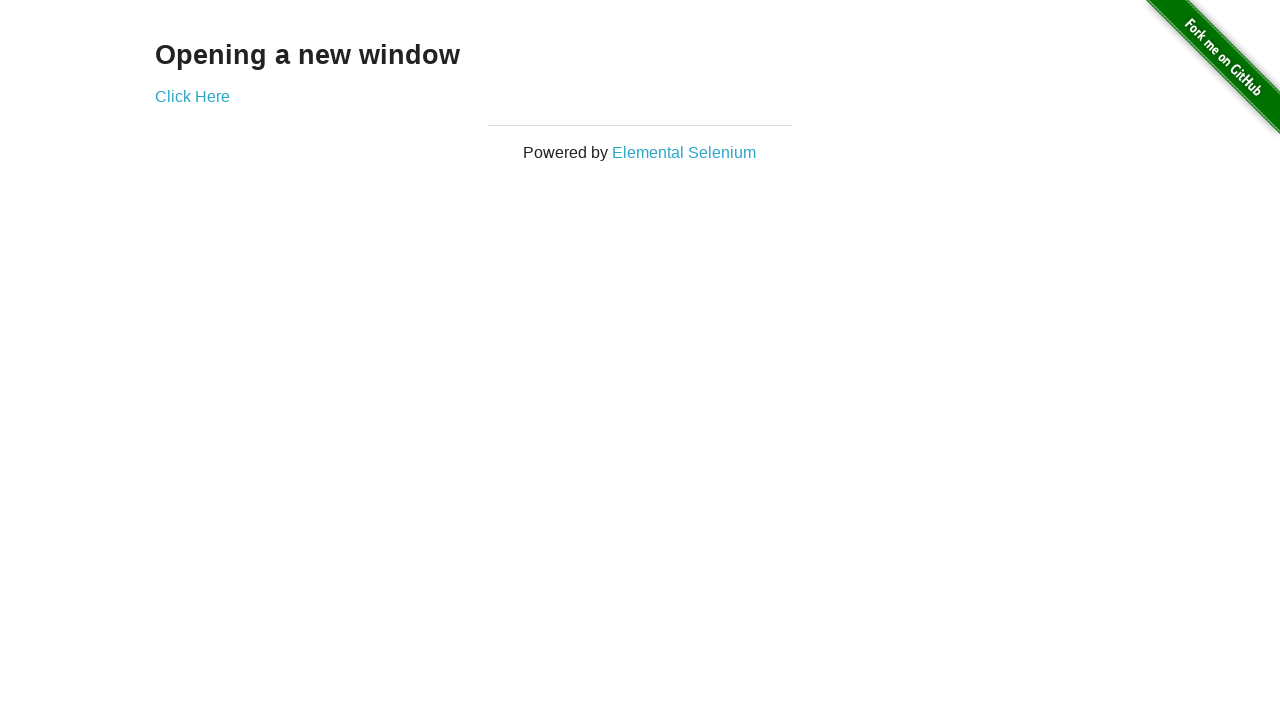

Verified heading text is 'Opening a new window'
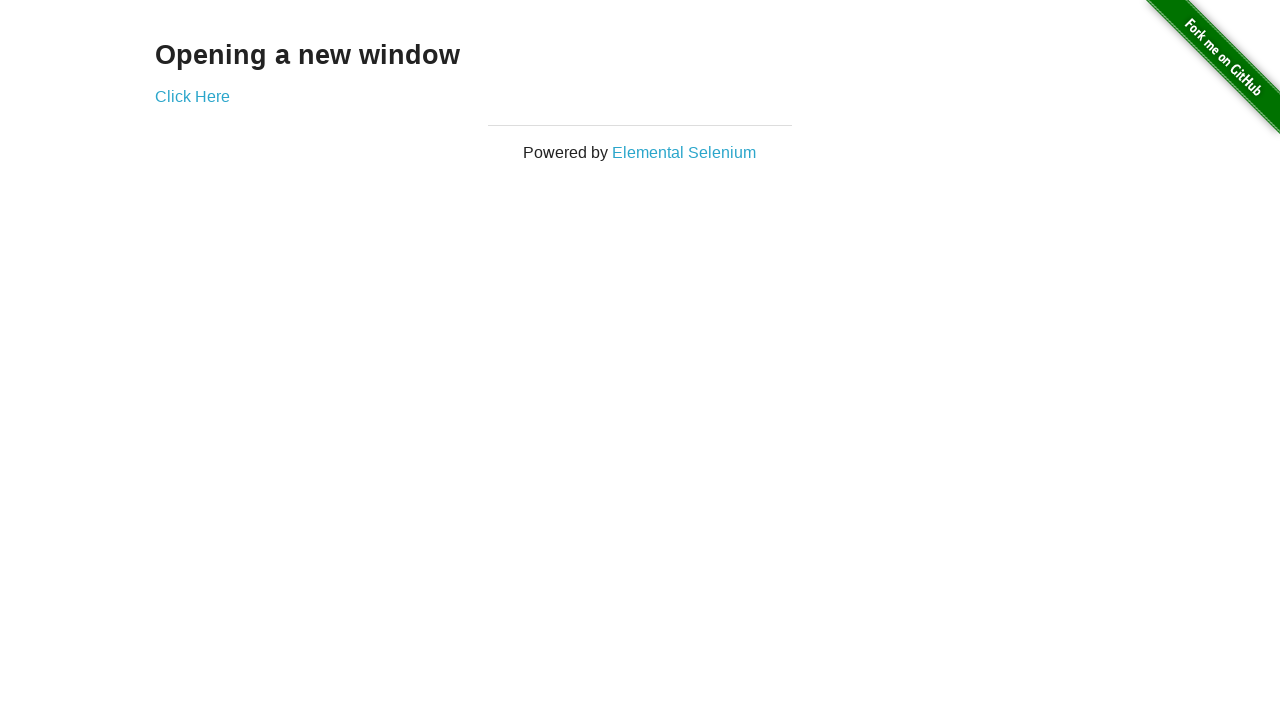

Verified first page title is 'The Internet'
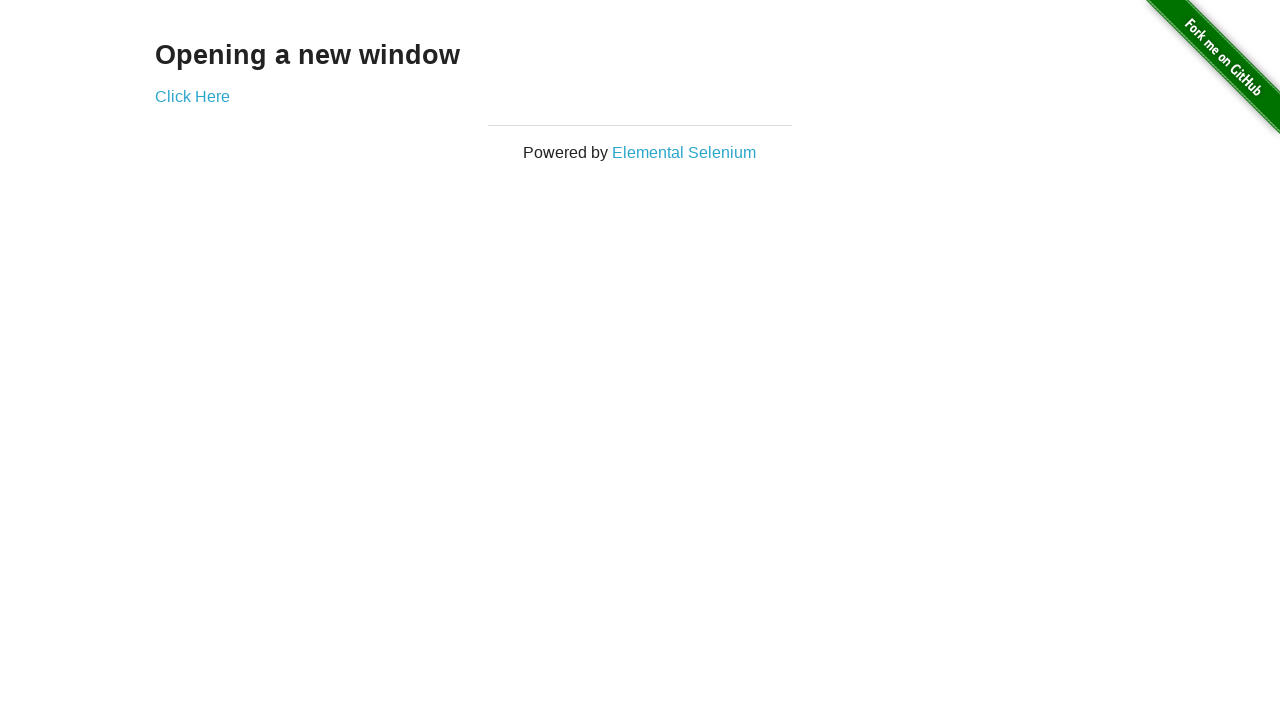

Clicked 'Click Here' button to open new window at (192, 96) on (//a)[2]
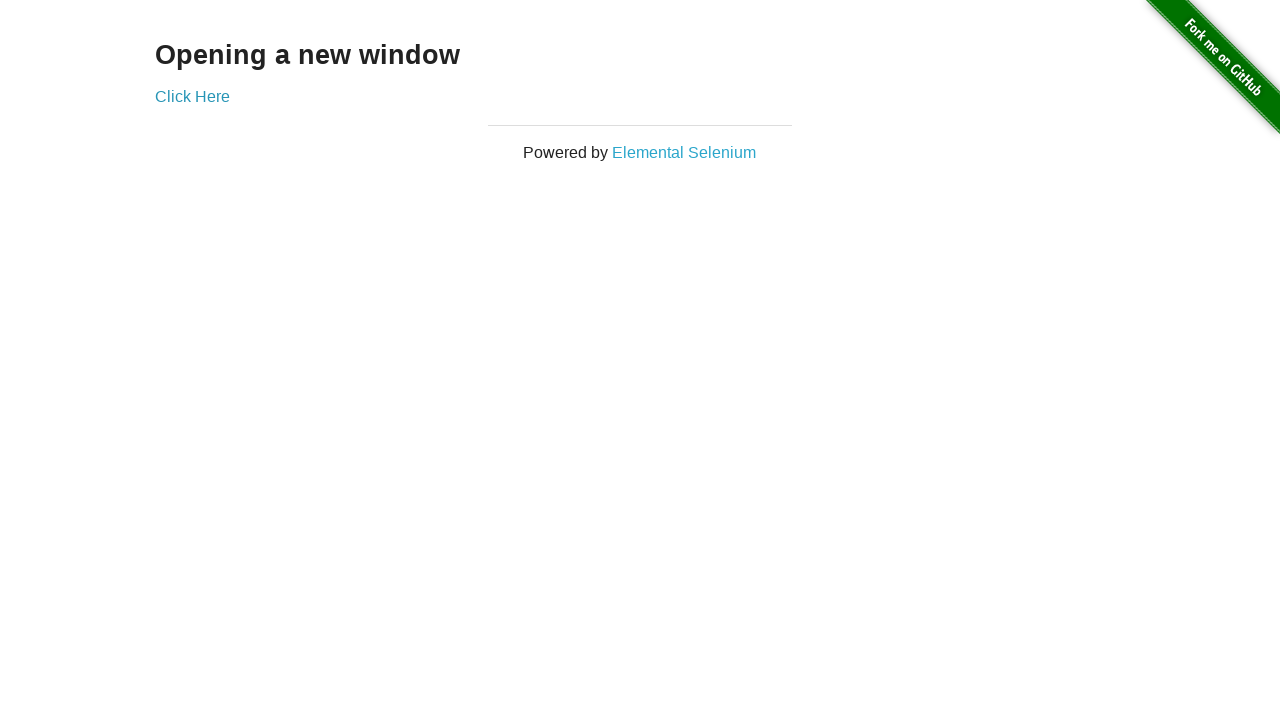

Captured new window page object
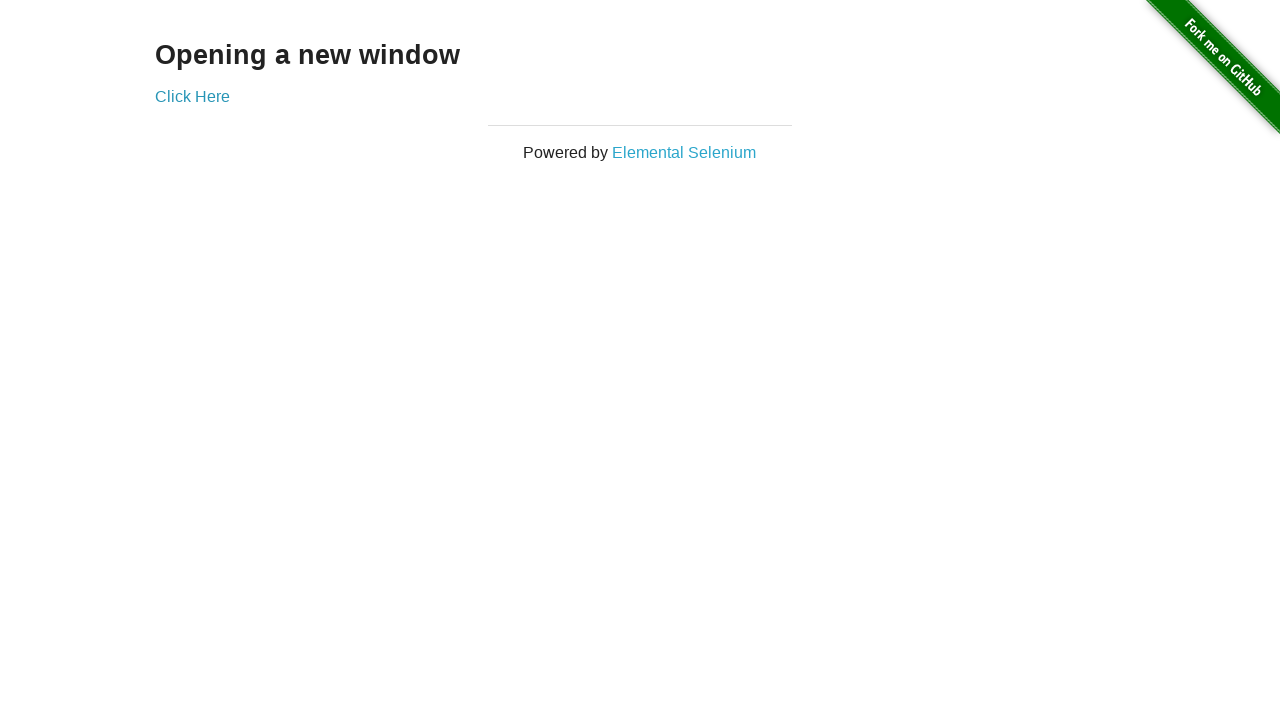

New page loaded and ready
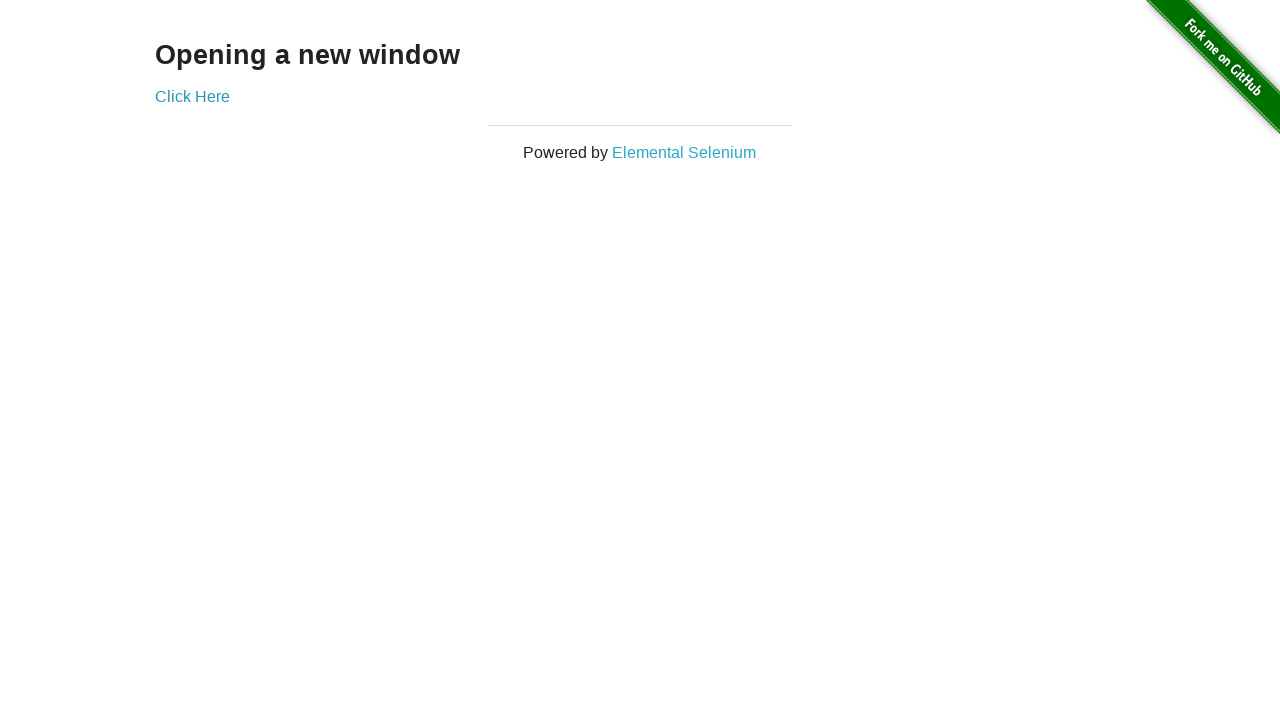

Verified new page title is 'New Window'
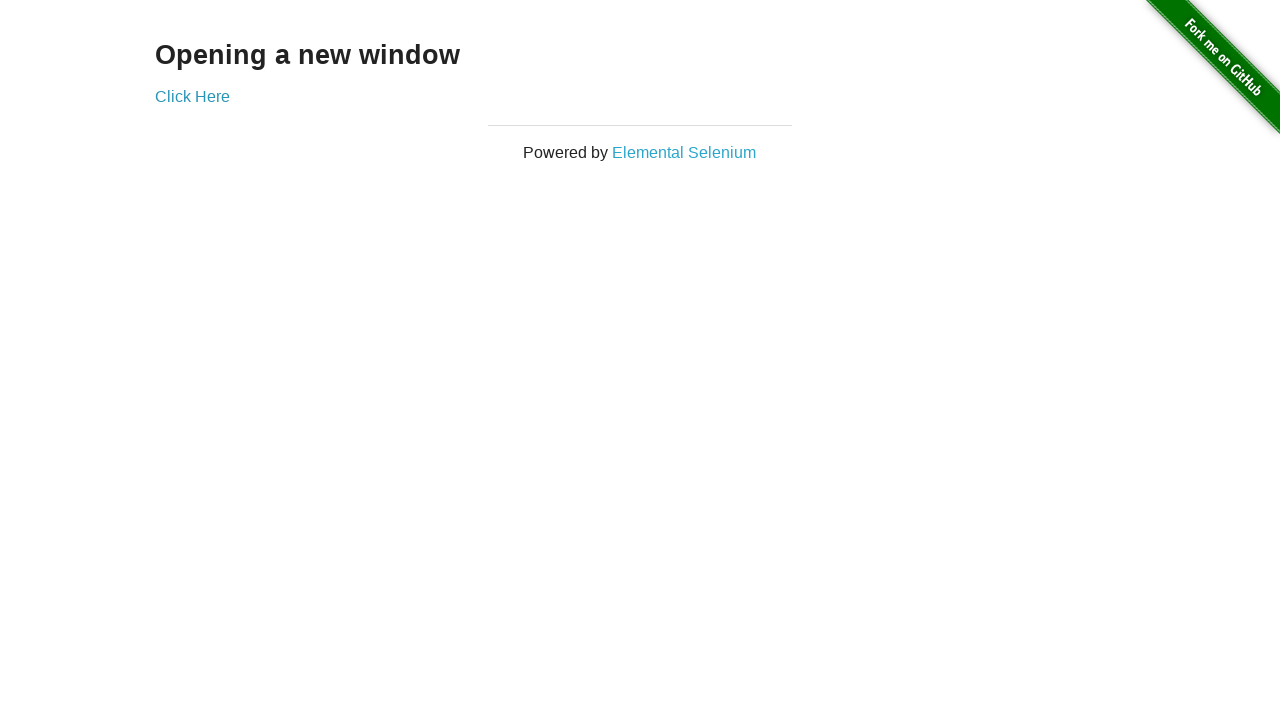

Switched back to first page
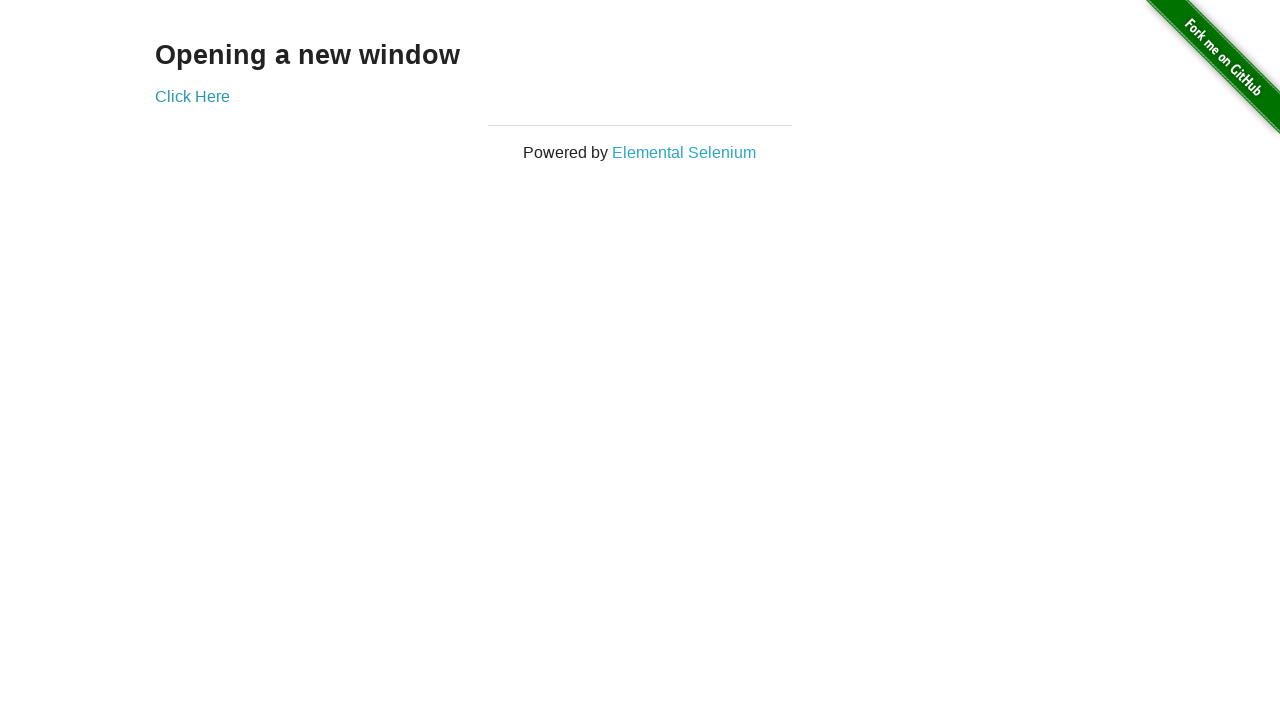

Verified first page title is still 'The Internet'
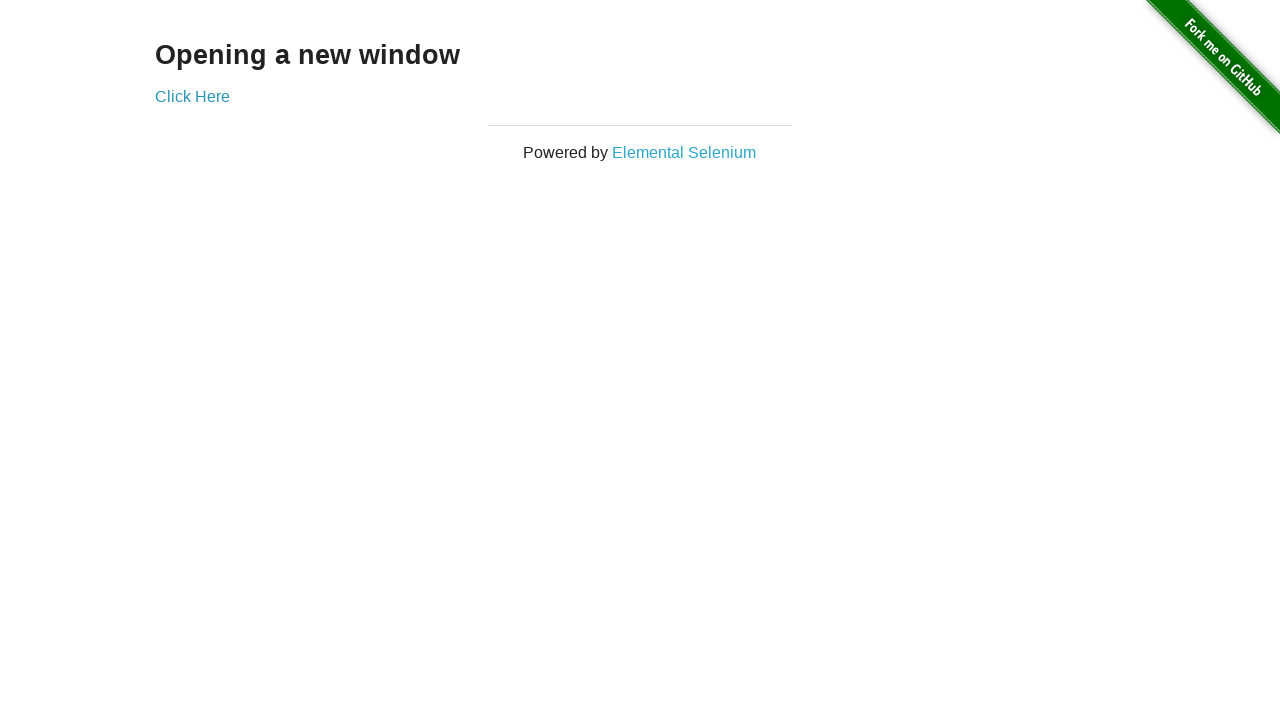

Switched to second page
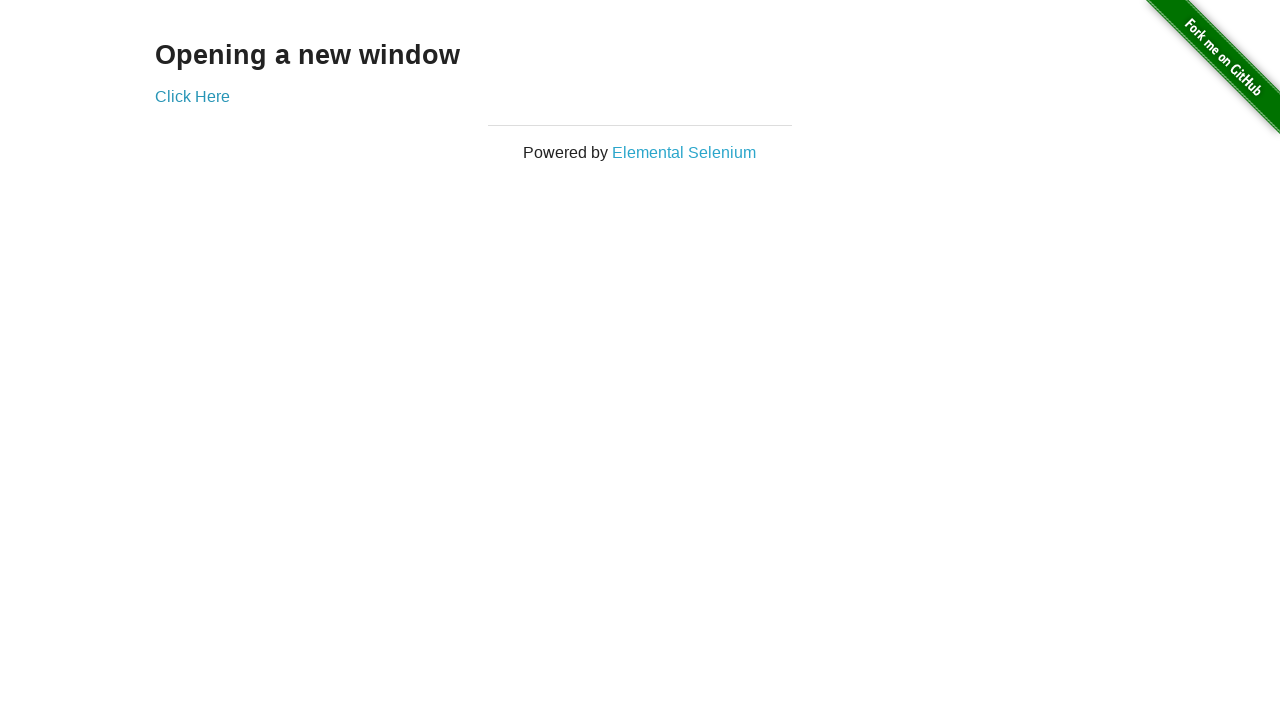

Switched back to first page again
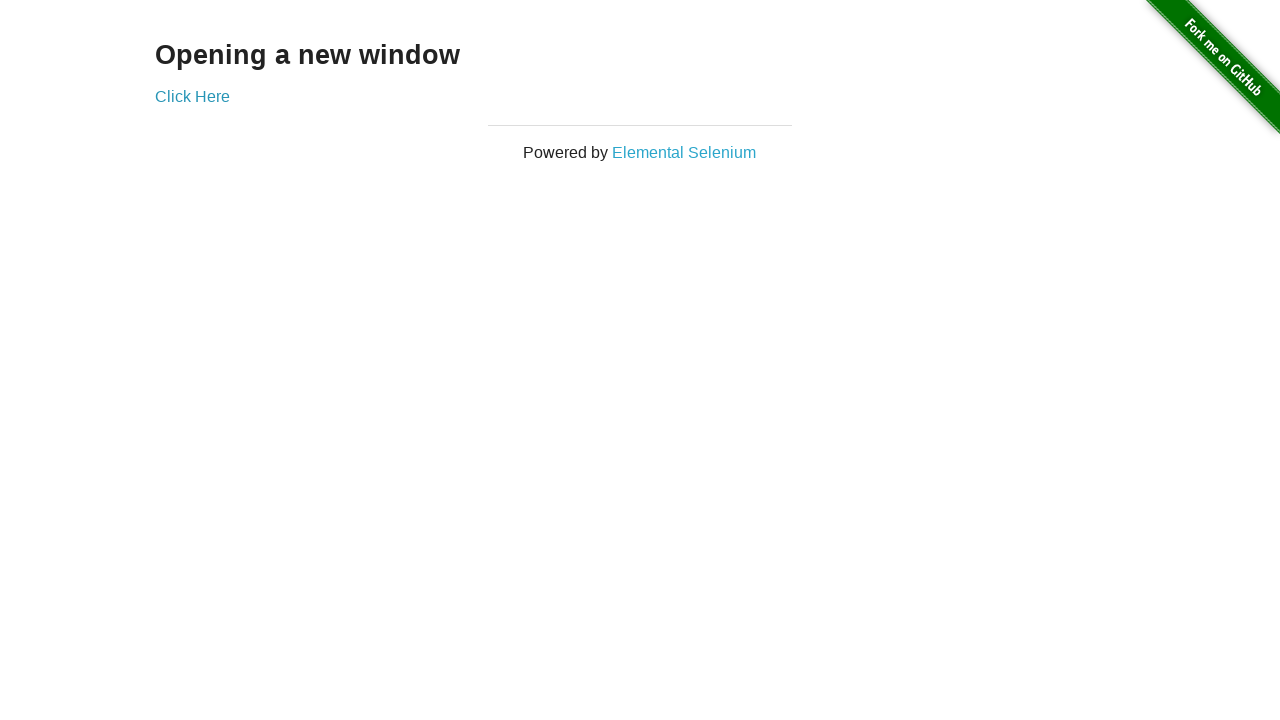

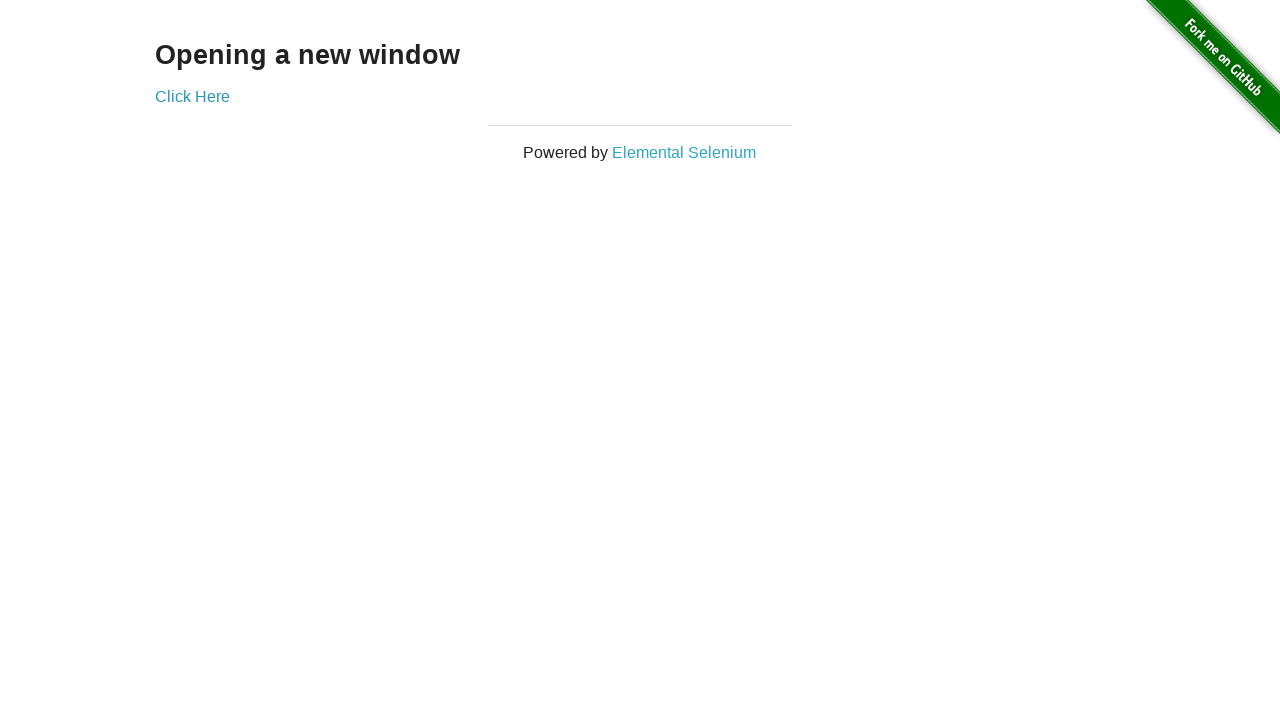